Navigates to the Automation Practice page and verifies that footer links are present and visible on the page.

Starting URL: https://rahulshettyacademy.com/AutomationPractice/

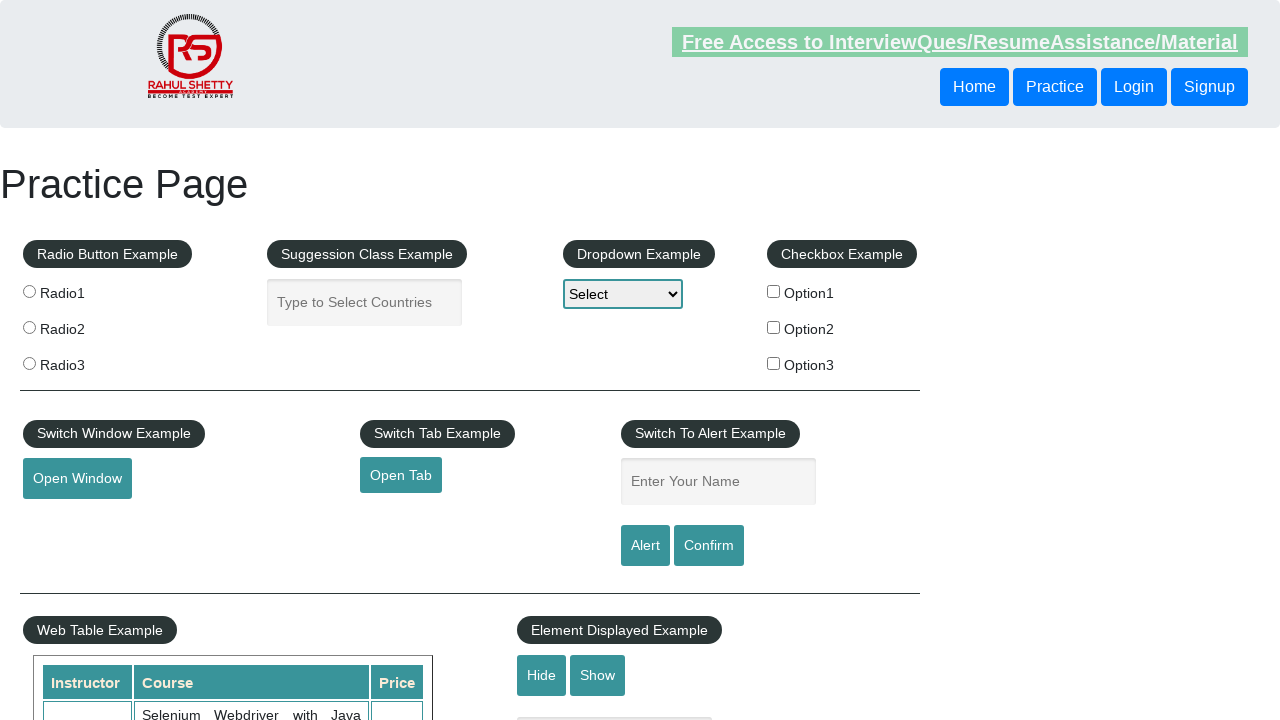

Navigated to Automation Practice page
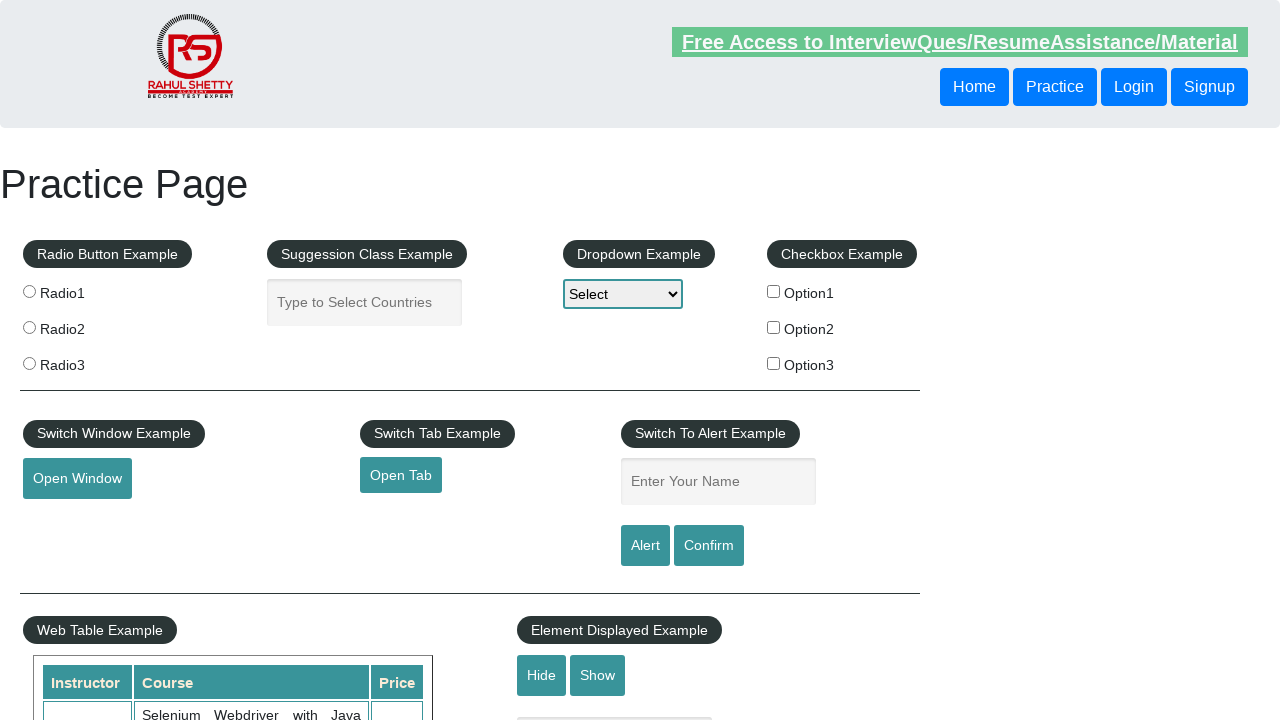

Footer links selector found and waited for
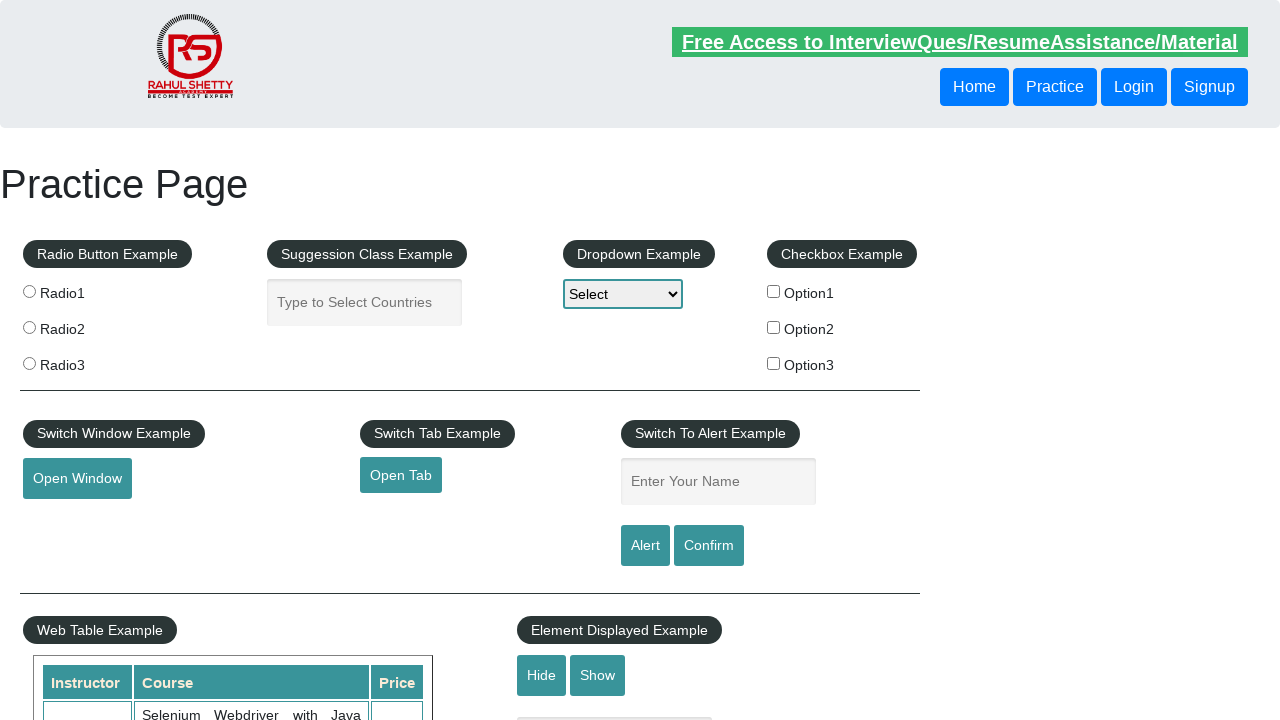

Located all footer links on the page
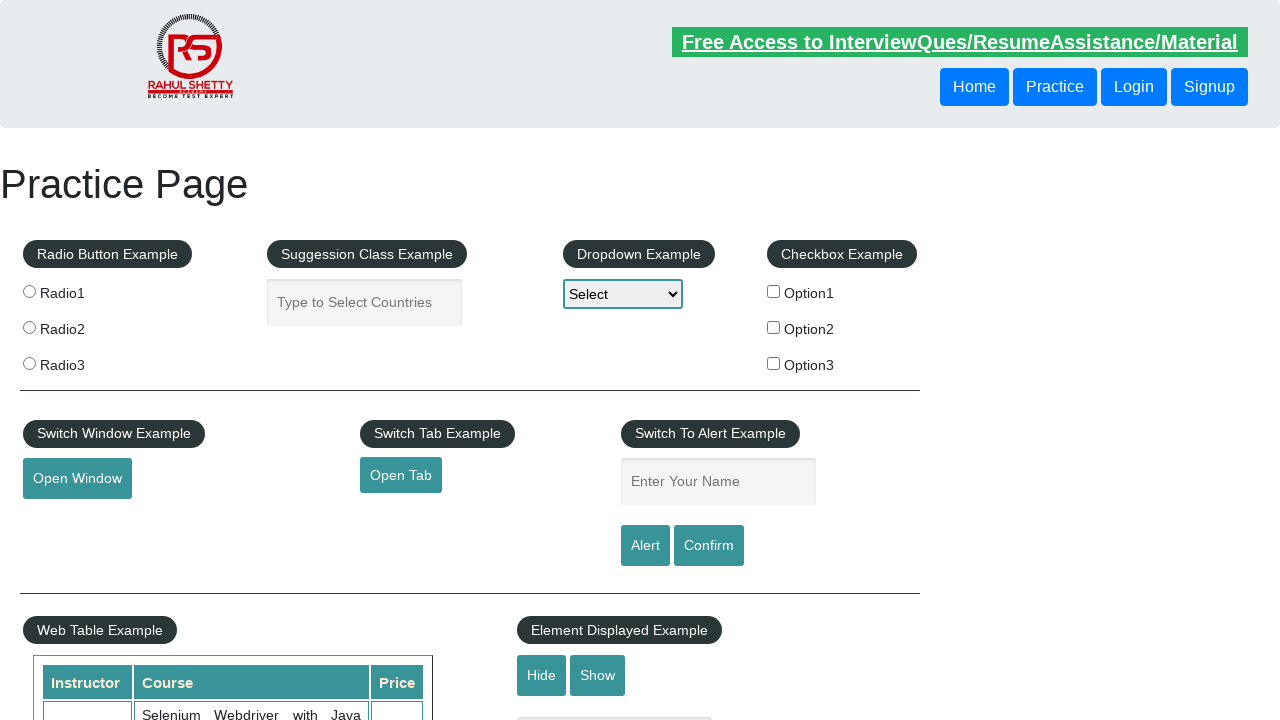

Verified that footer links are present (count > 0)
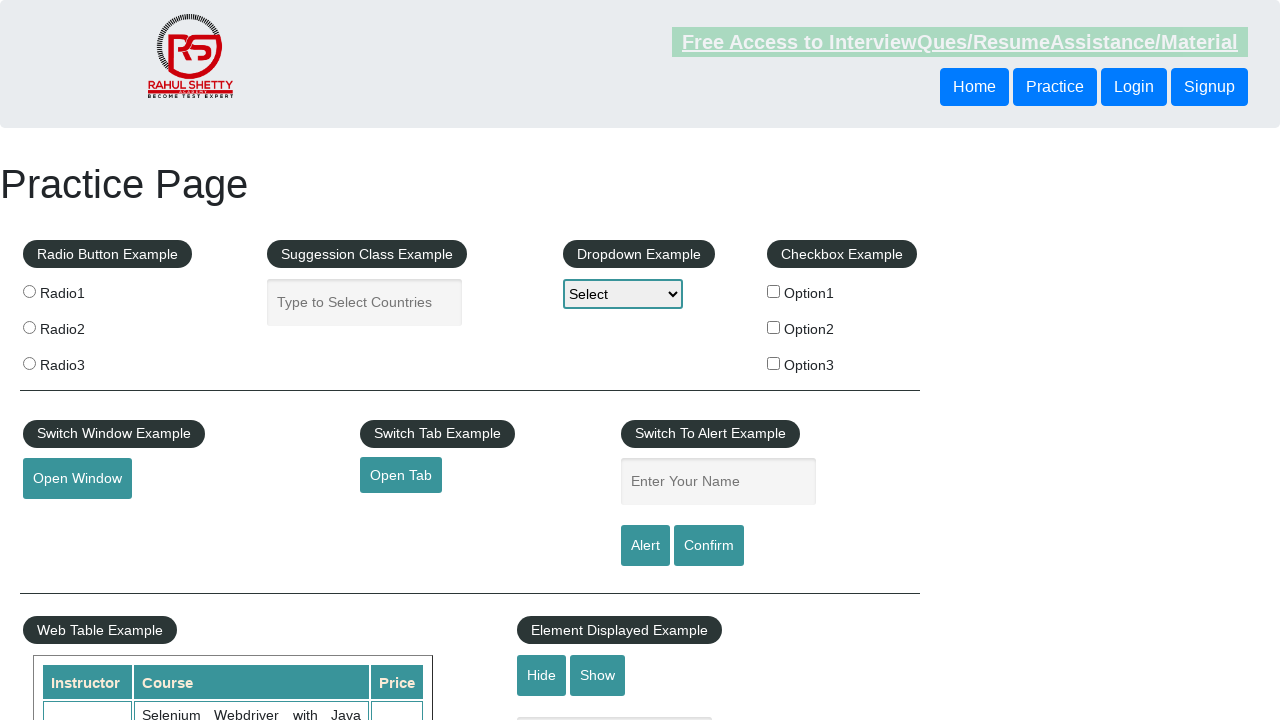

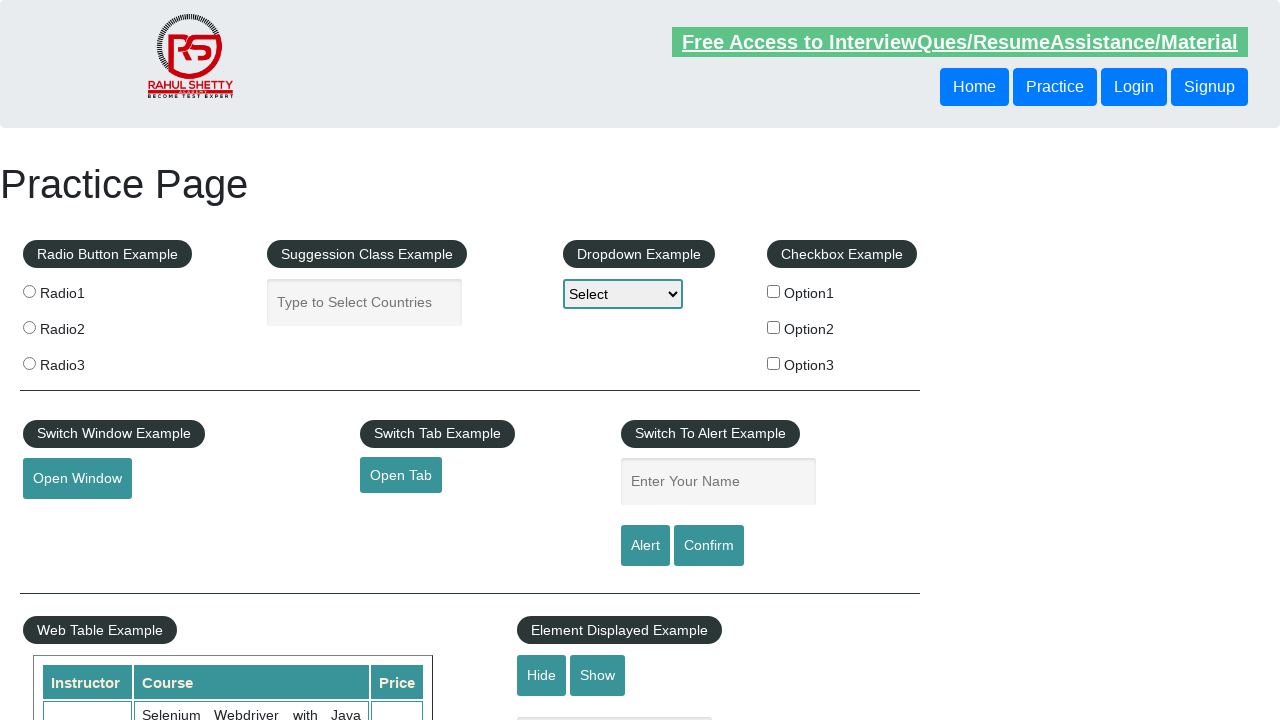